Fills out a contact form with name, email, and message fields, solves a simple math captcha, and submits the form

Starting URL: https://ultimateqa.com/complicated-page

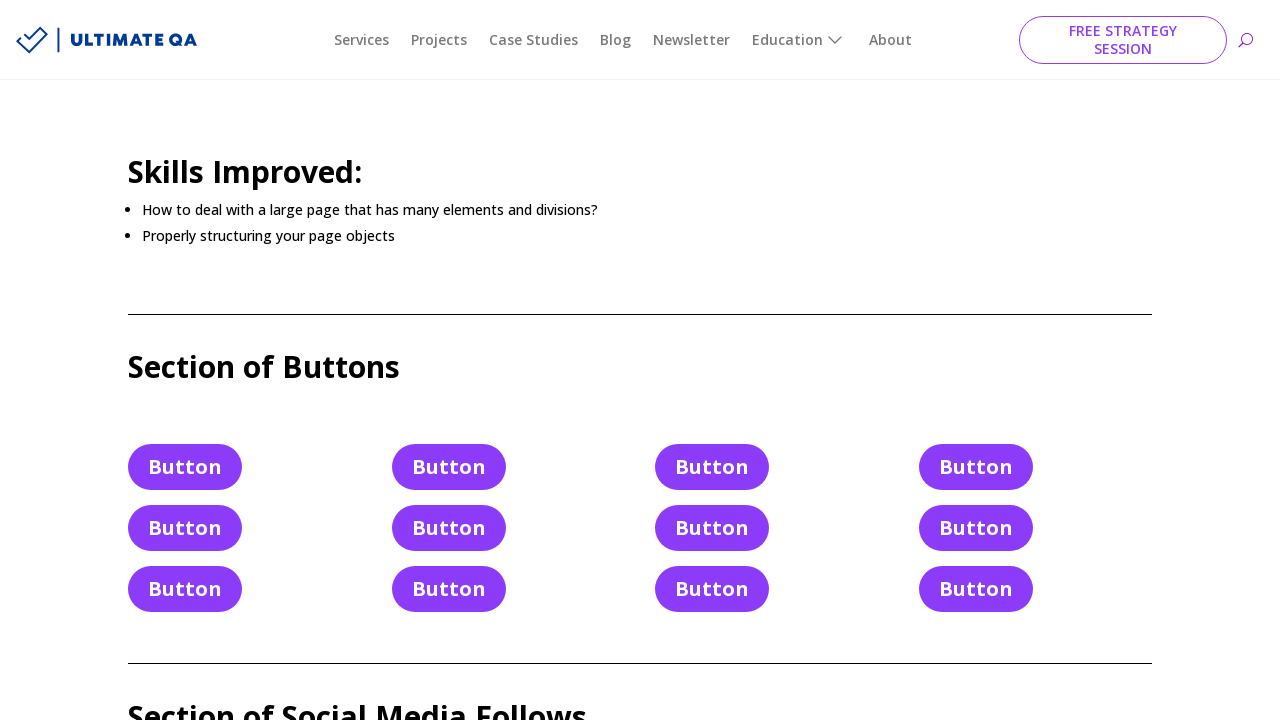

Filled name field with 'Andrew' on #et_pb_contact_name_0
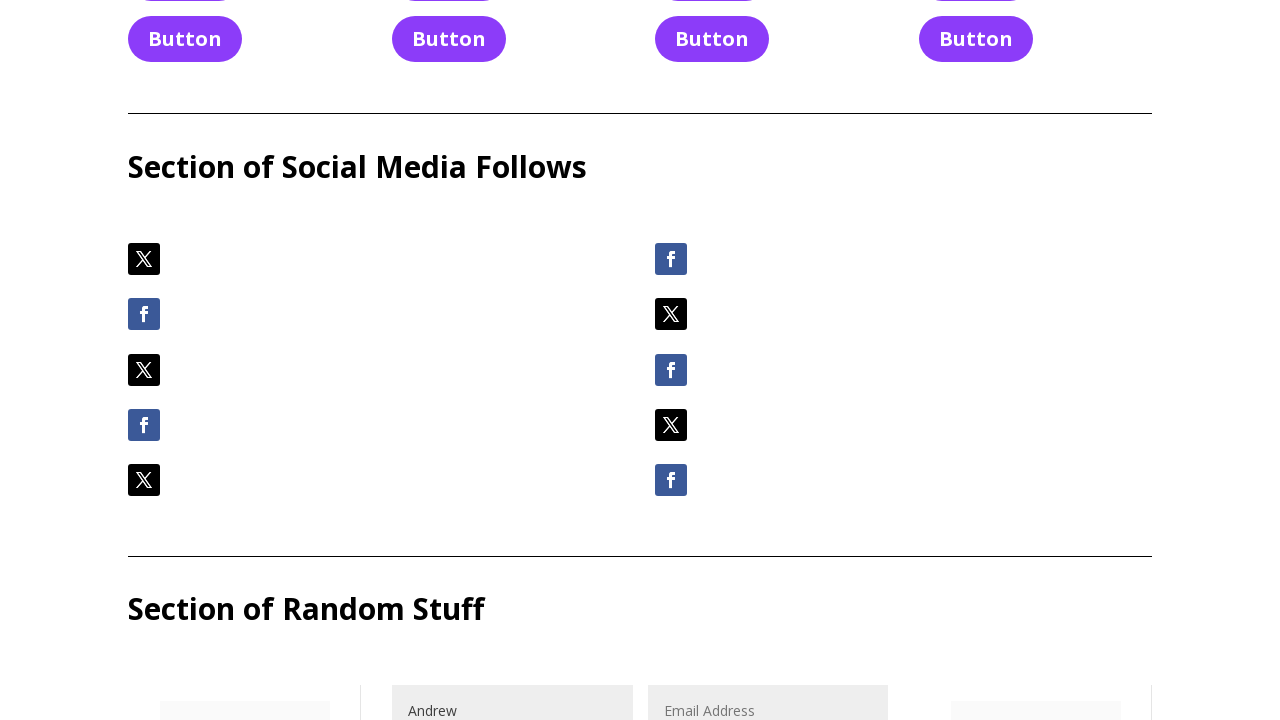

Filled email field with 'andrew@test.com' on #et_pb_contact_email_0
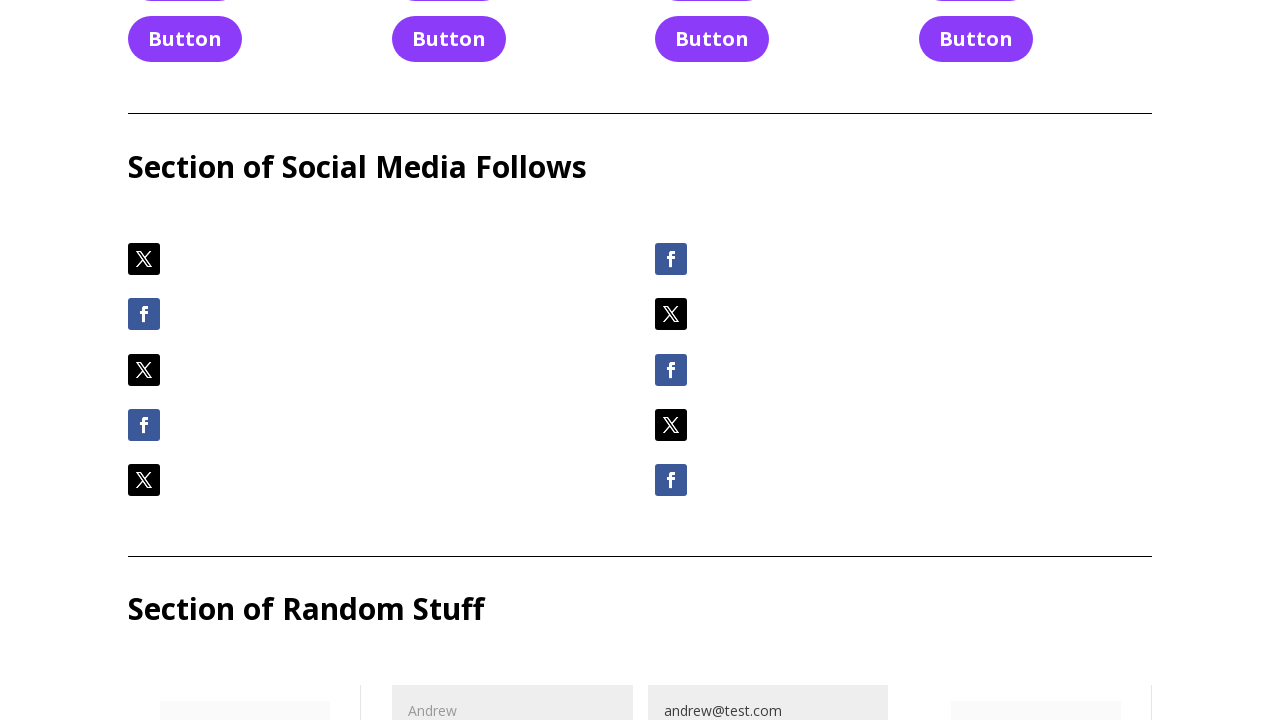

Filled message field with Lorem Ipsum text on #et_pb_contact_message_0
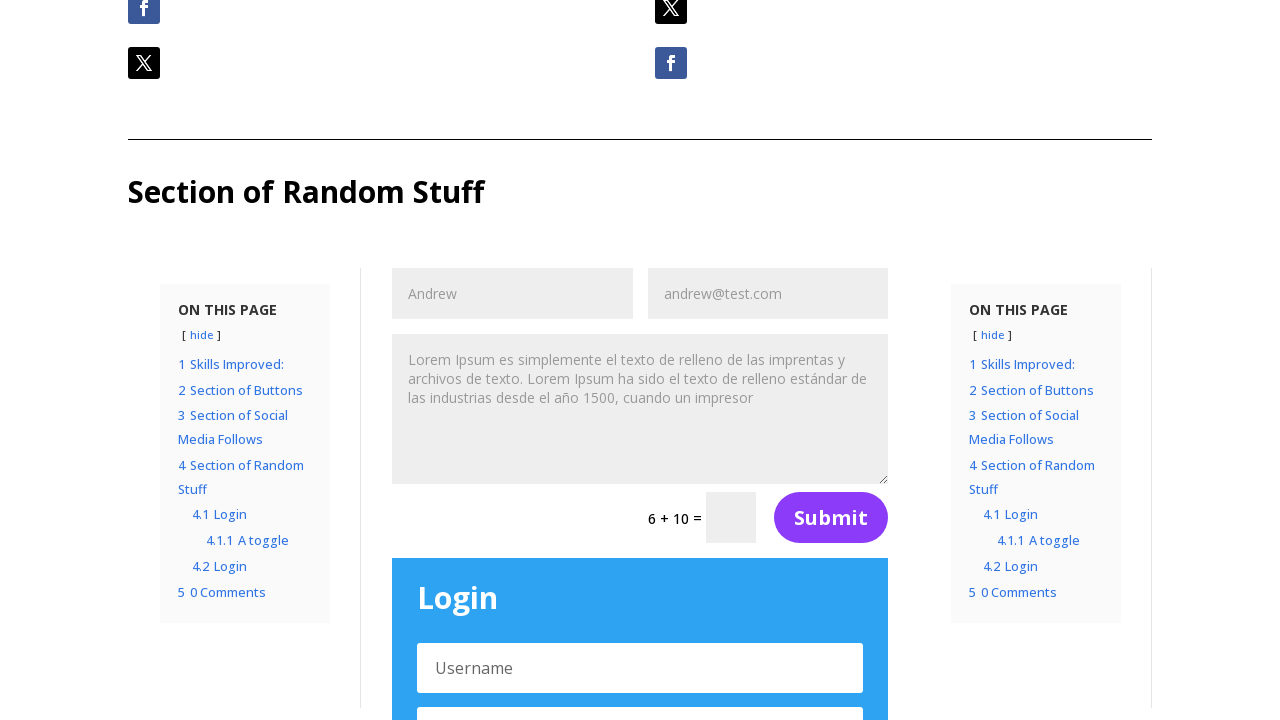

Retrieved captcha question text
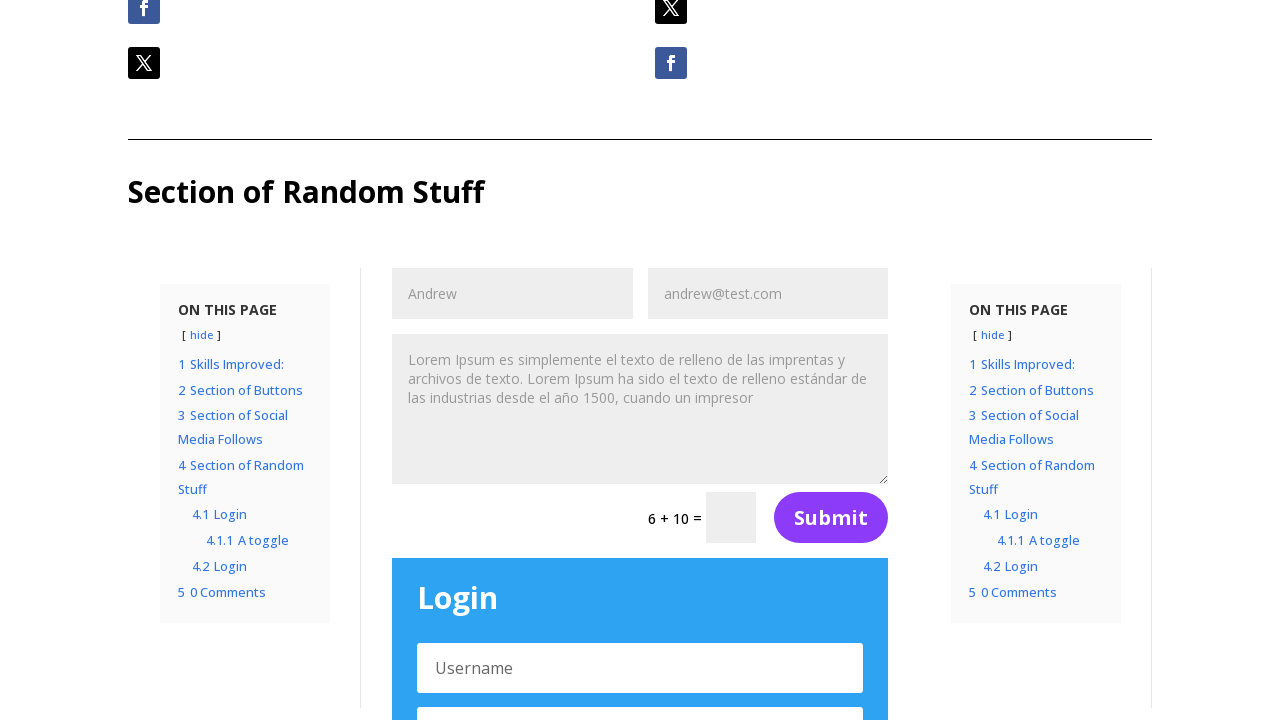

Solved math captcha: 6 + 10 = 16
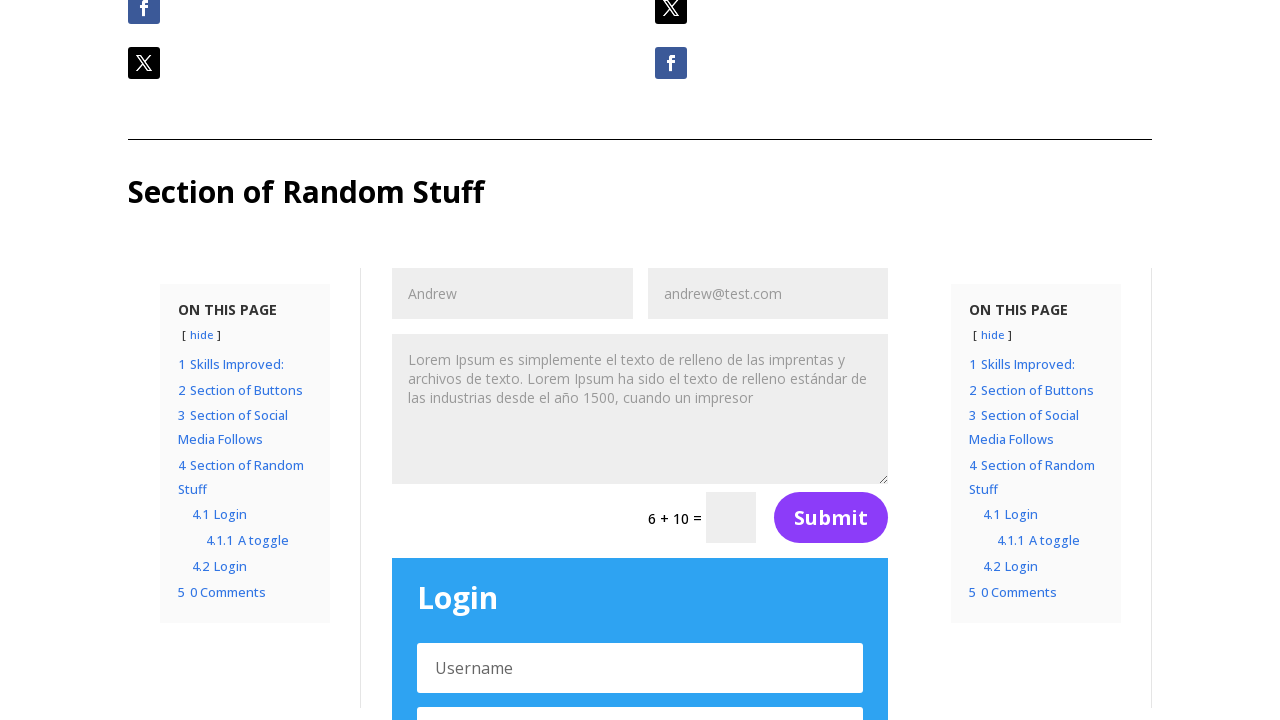

Filled captcha answer field with '16' on //input[@name='et_pb_contact_captcha_0']
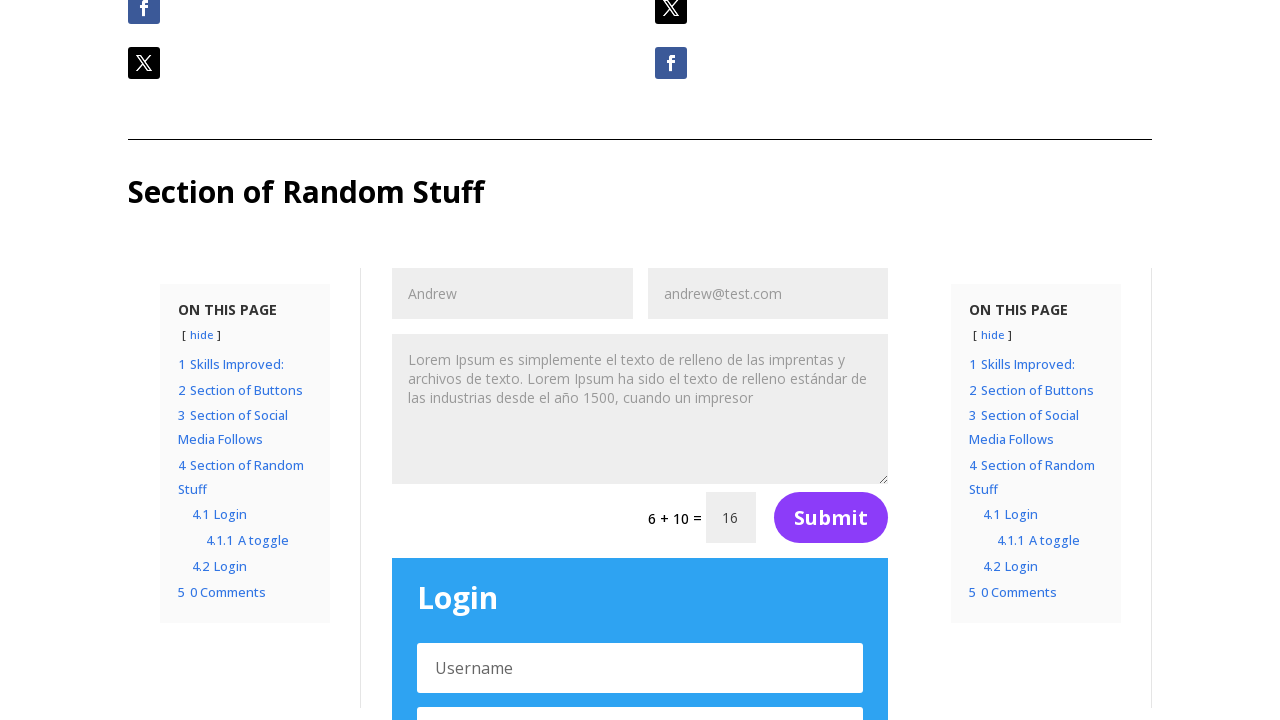

Clicked form submit button at (831, 518) on (//button[@name='et_builder_submit_button'])[1]
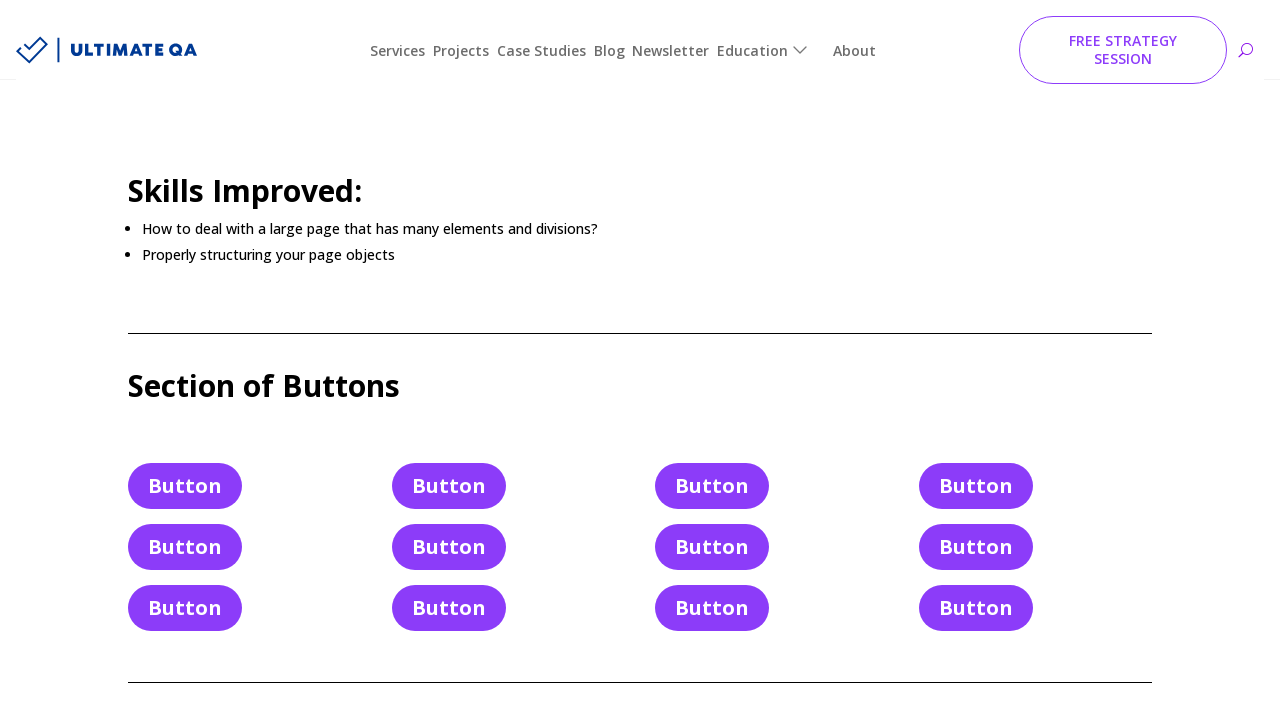

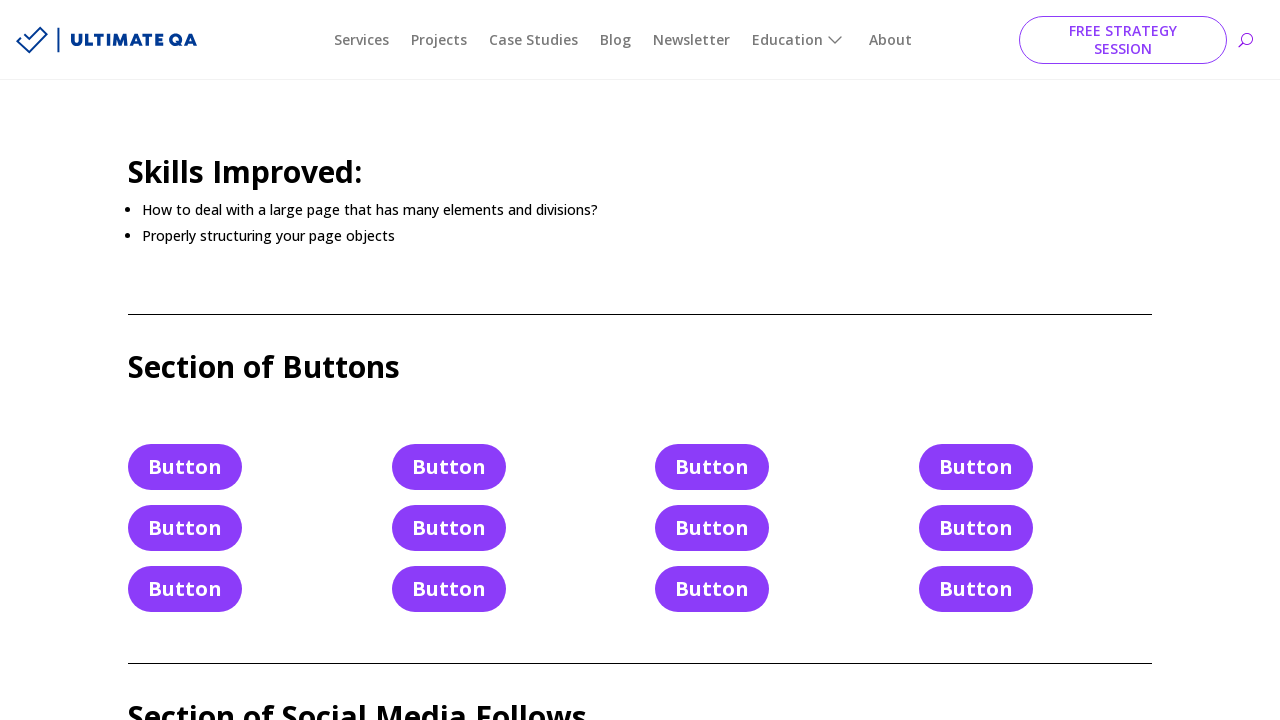